Tests page scrolling functionality by scrolling down and then back up on a government website

Starting URL: https://aaplesarkar.mahaonline.gov.in/en

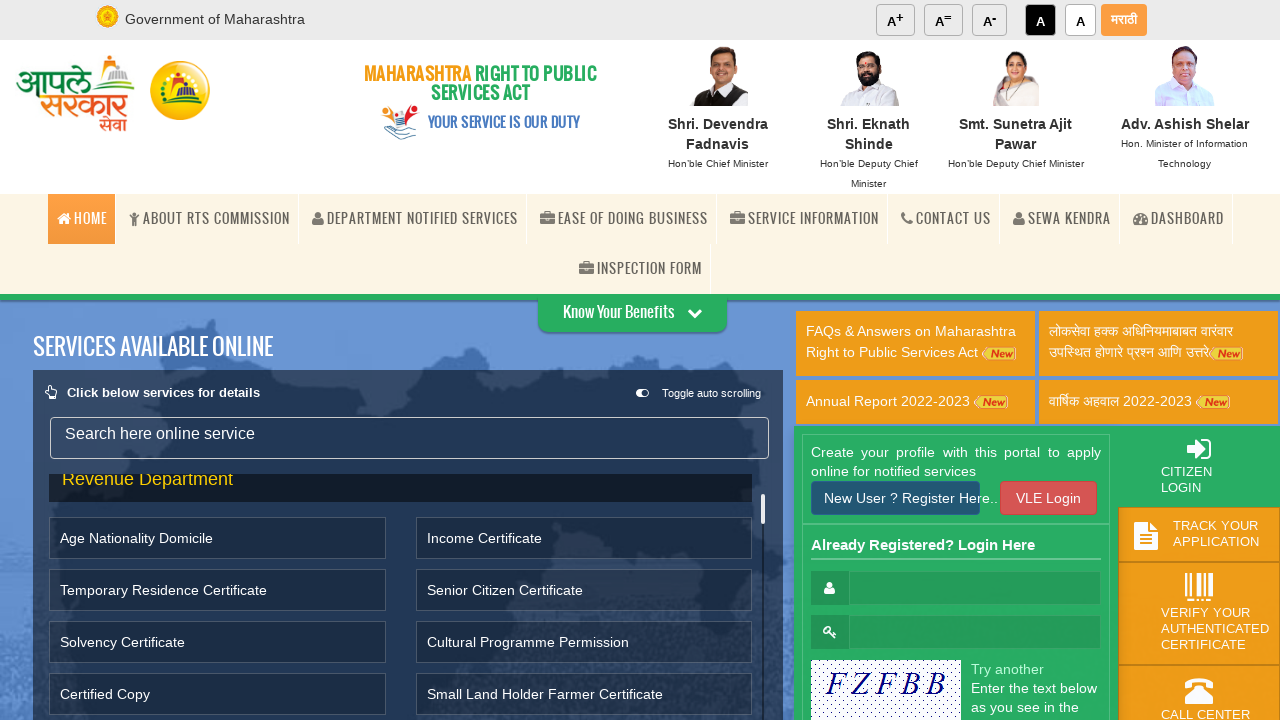

Scrolled down the page by 400 pixels
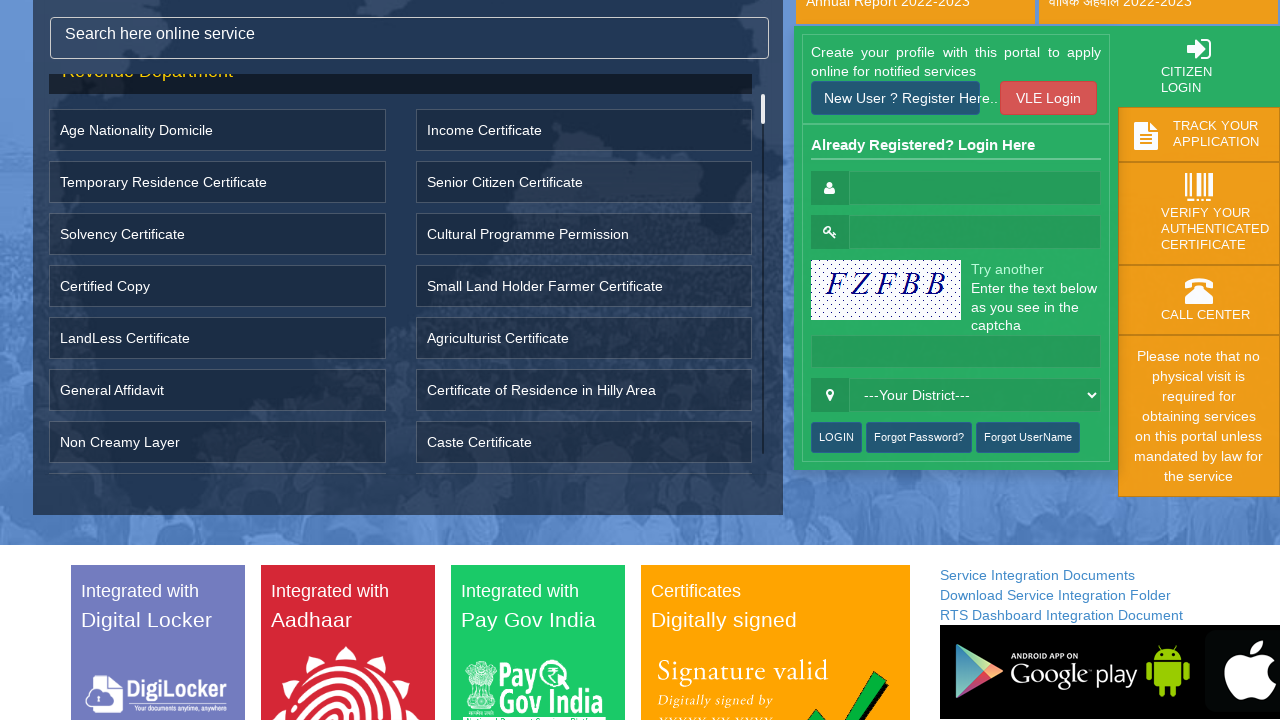

Waited 3 seconds for scroll effect to be visible
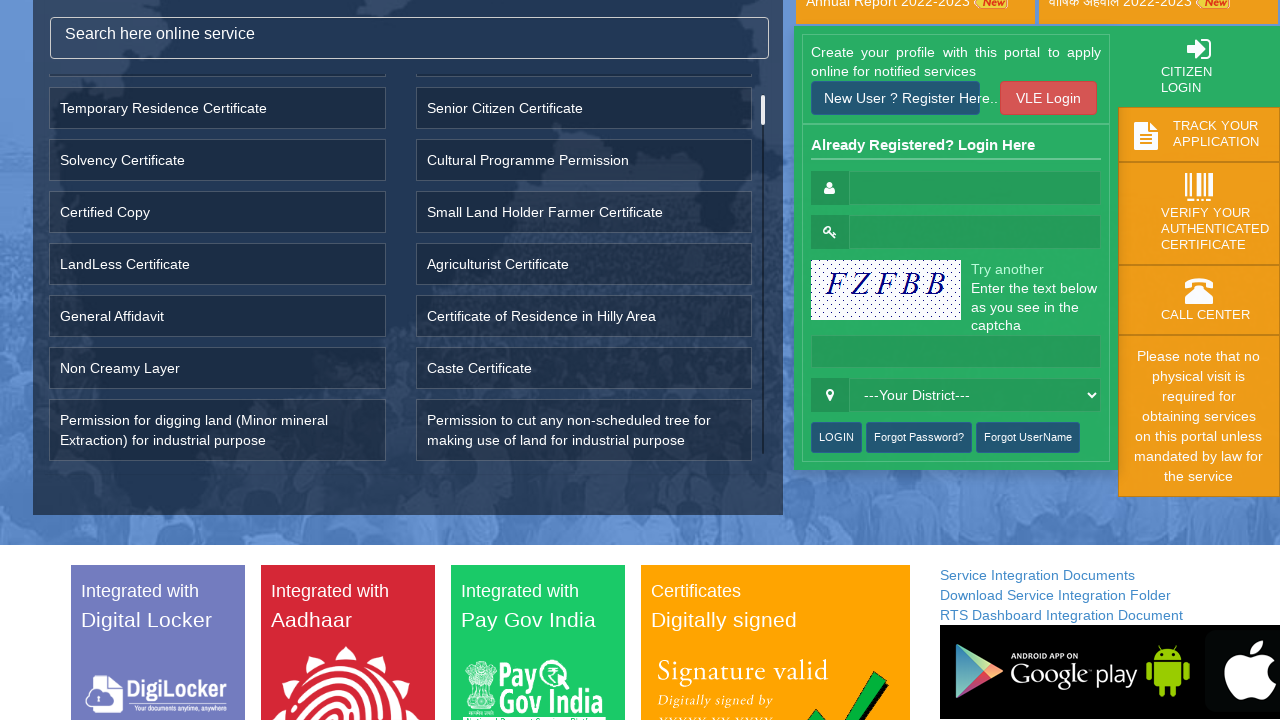

Scrolled back up the page by 400 pixels
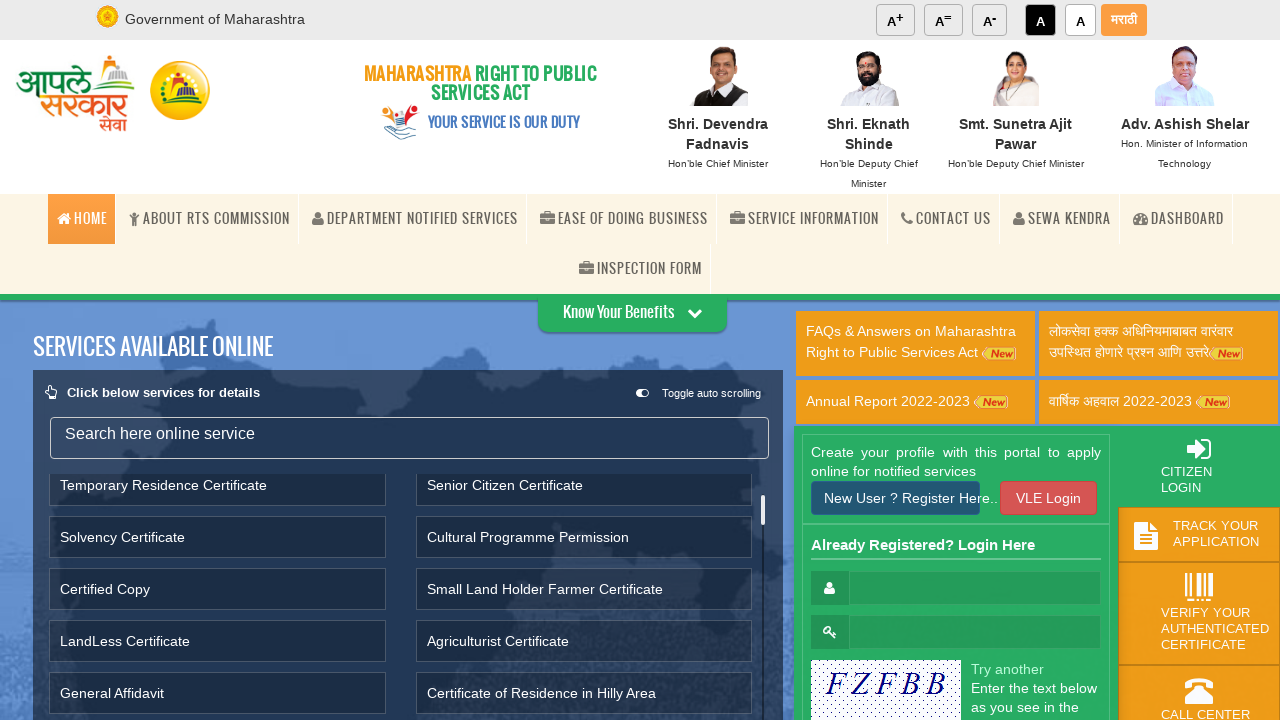

Waited 3 seconds for scroll effect to be visible
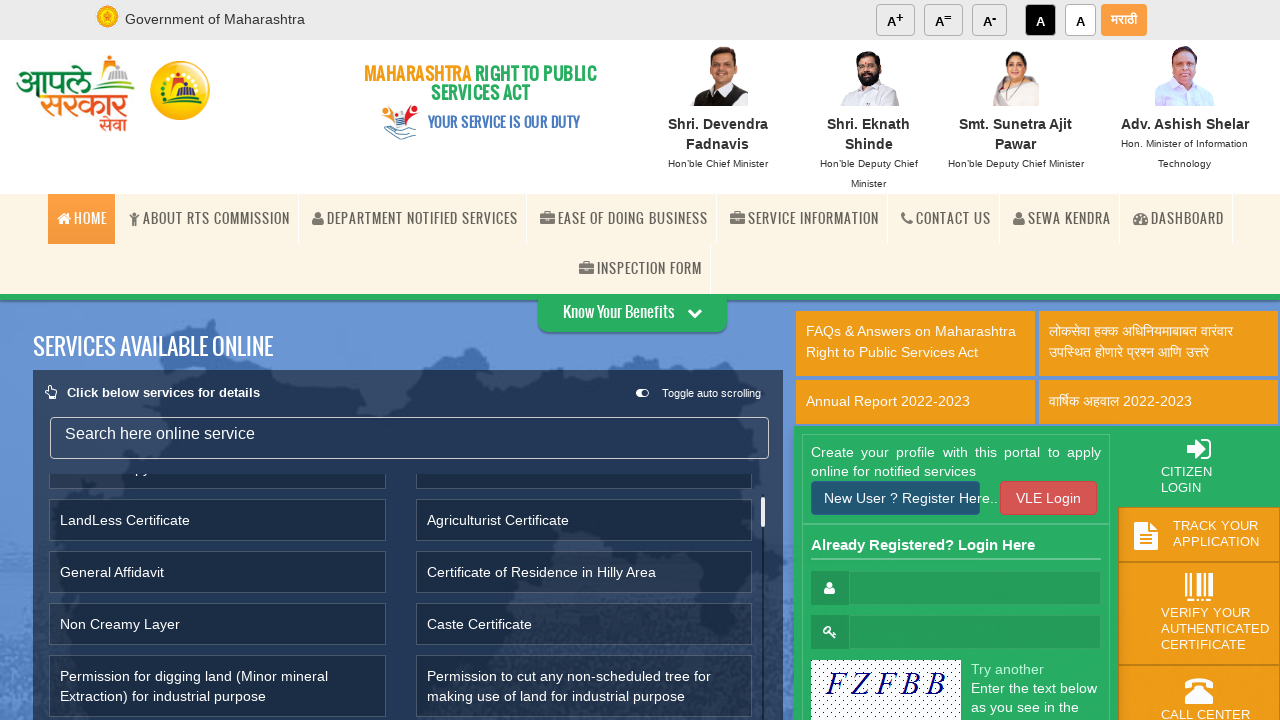

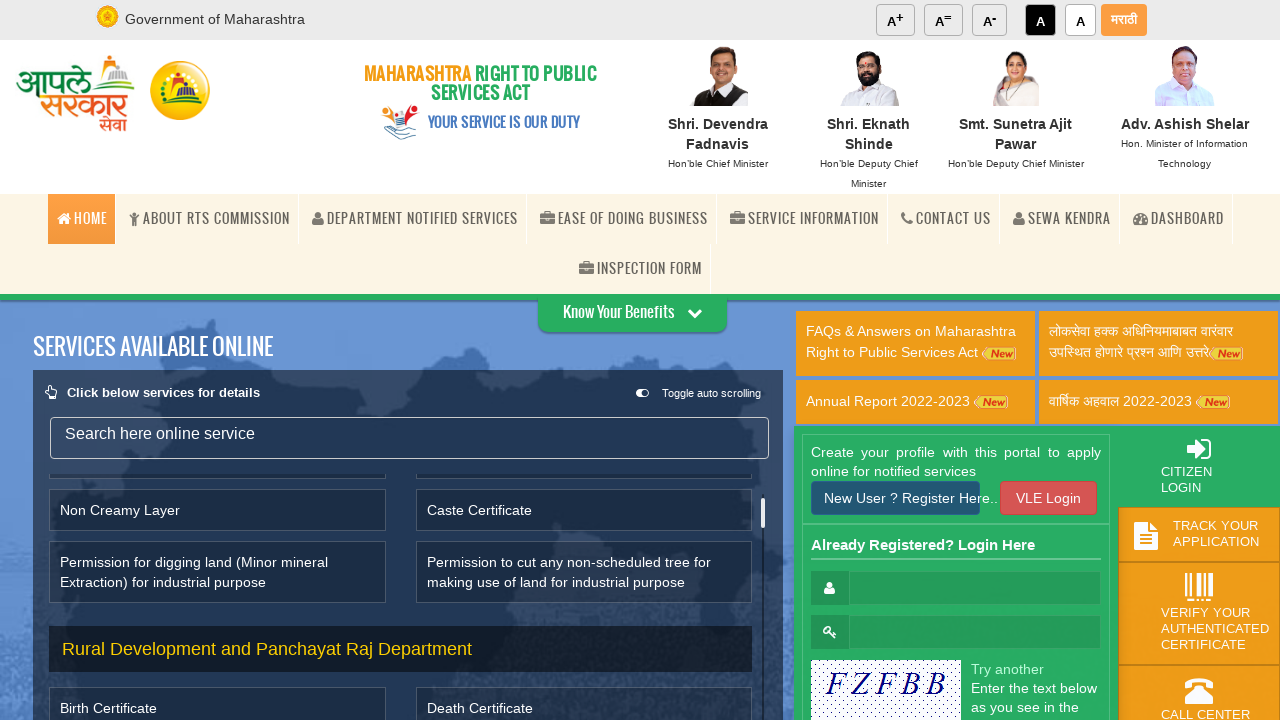